Tests that clicking the "past" link navigates to the front page showing past stories

Starting URL: https://news.ycombinator.com/

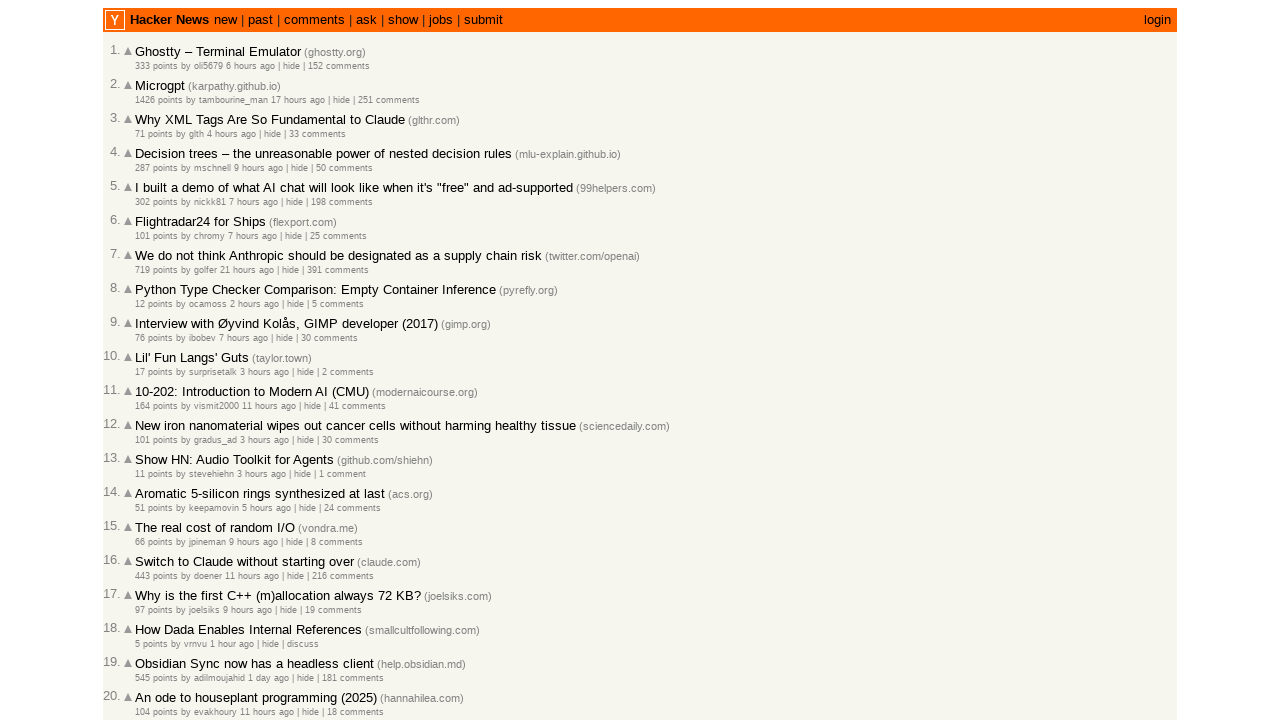

Clicked the 'past' link at (260, 20) on text=past
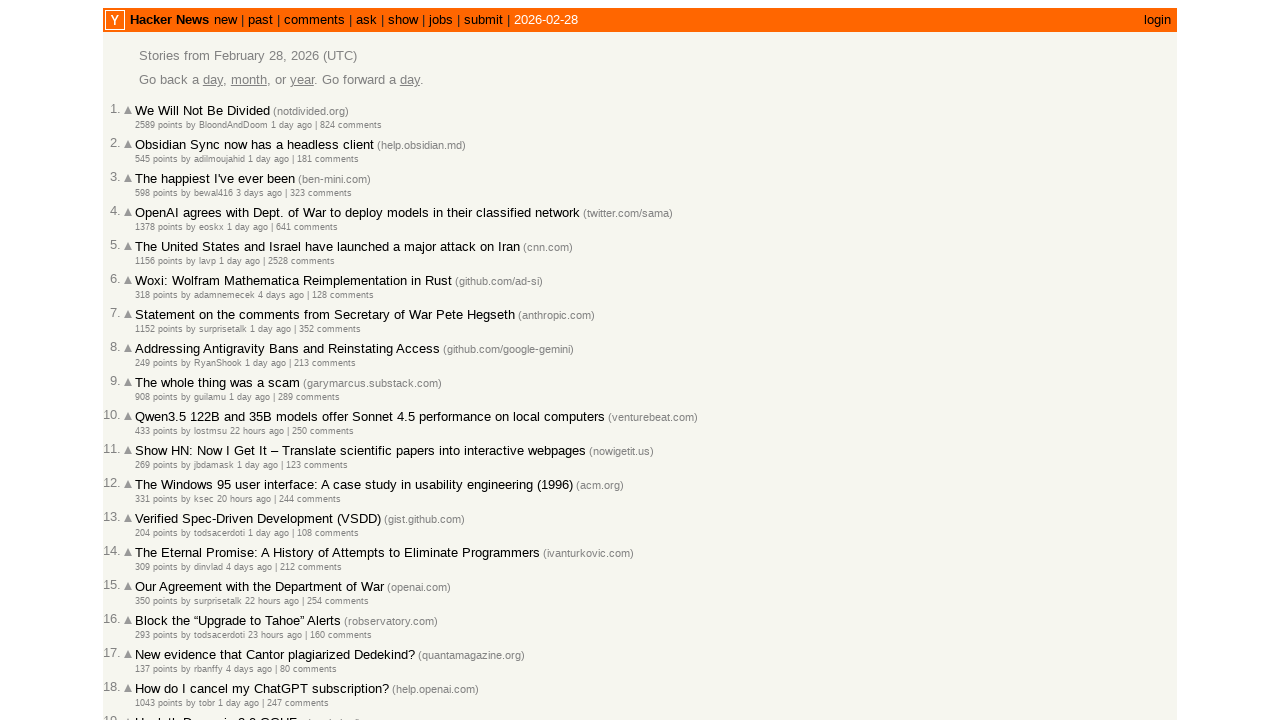

Navigated to front page showing past stories
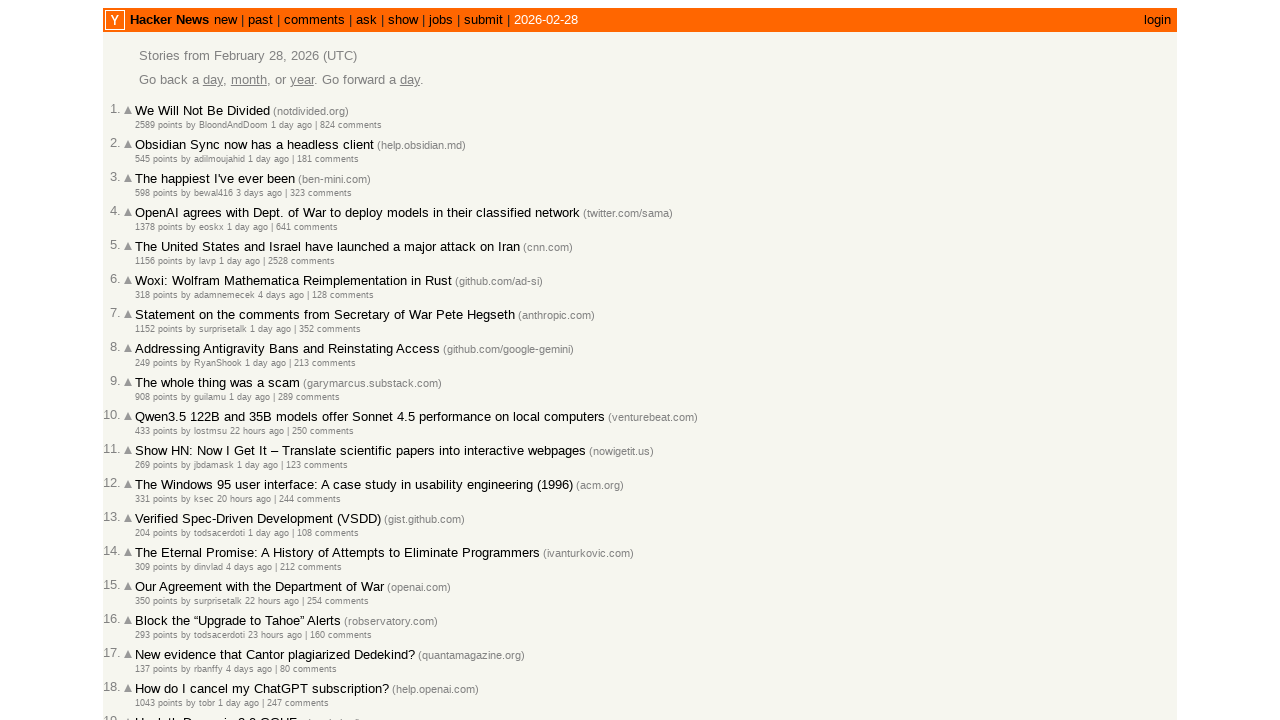

Verified page title contains 'front'
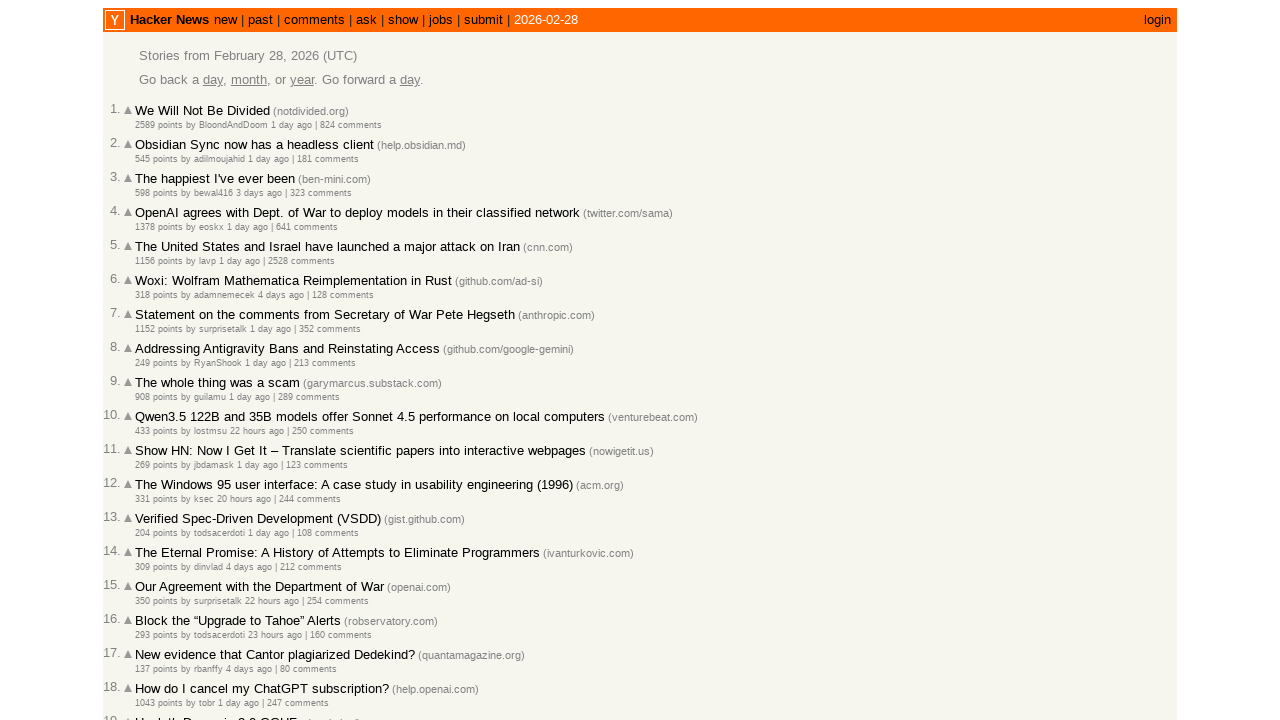

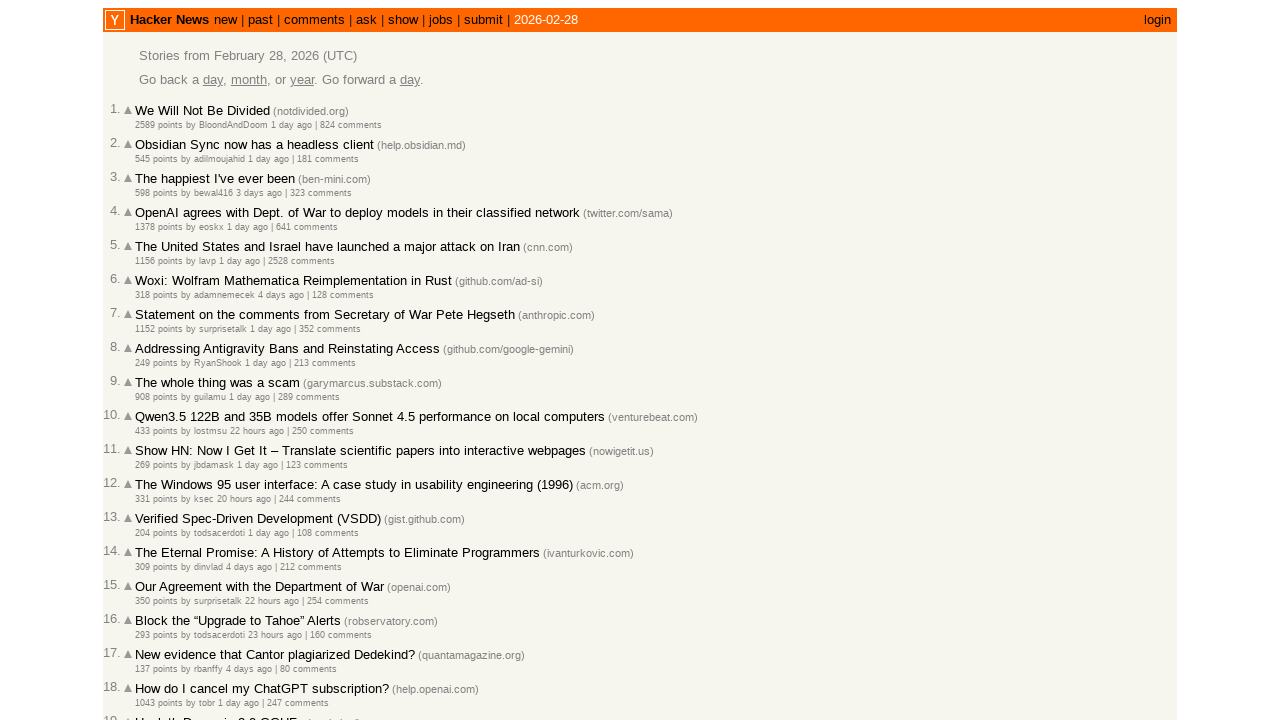